Navigates to the login practice page. This is a minimal test demonstrating basic page navigation.

Starting URL: https://rahulshettyacademy.com/loginpagePractise/

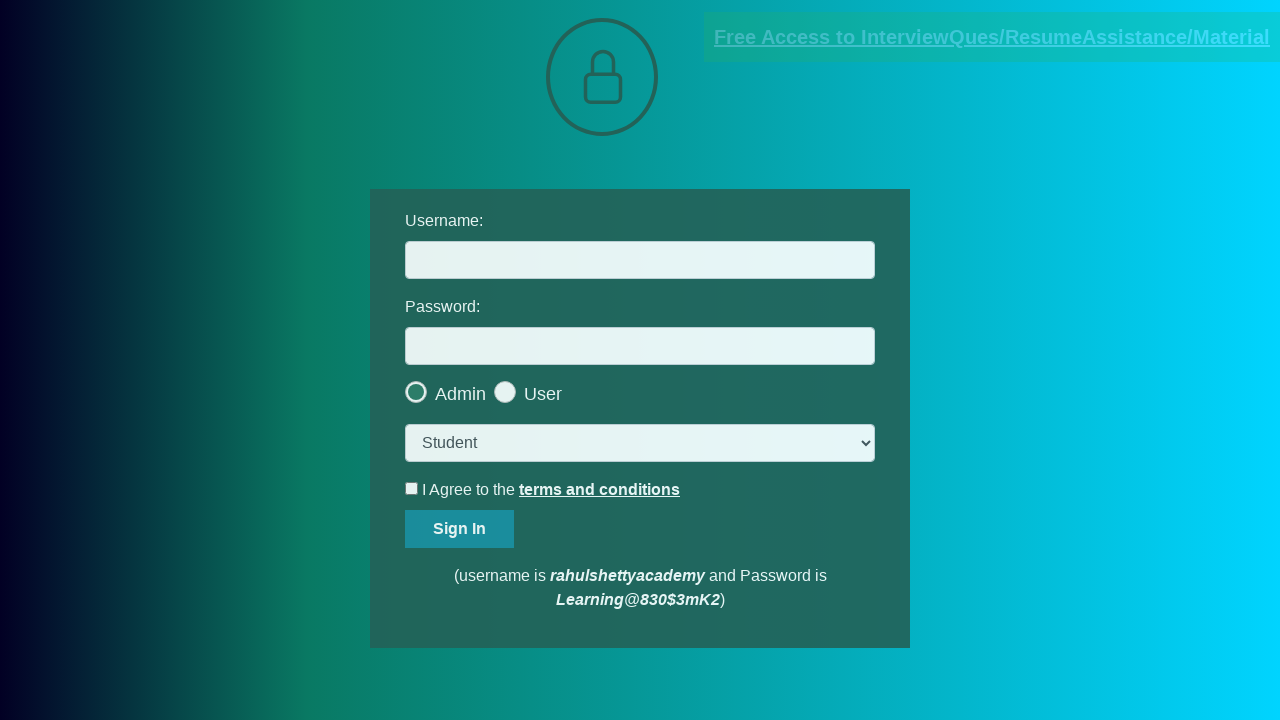

Page loaded - DOM content fully rendered
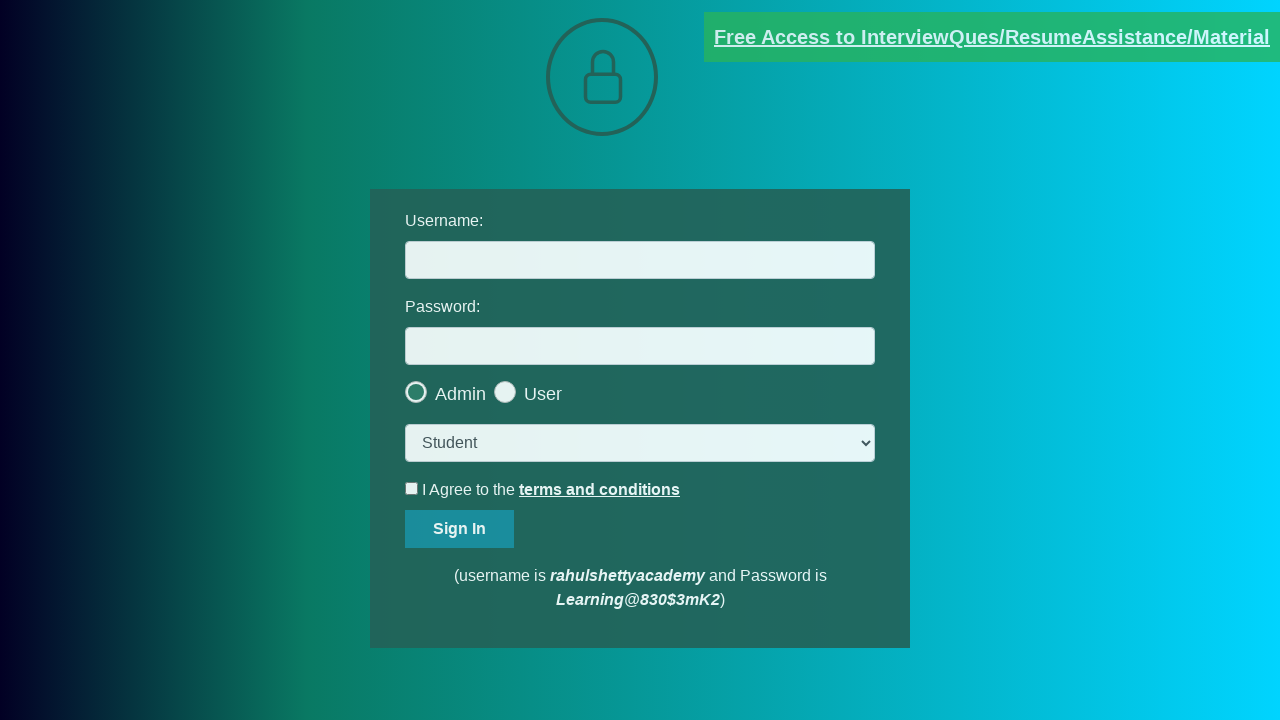

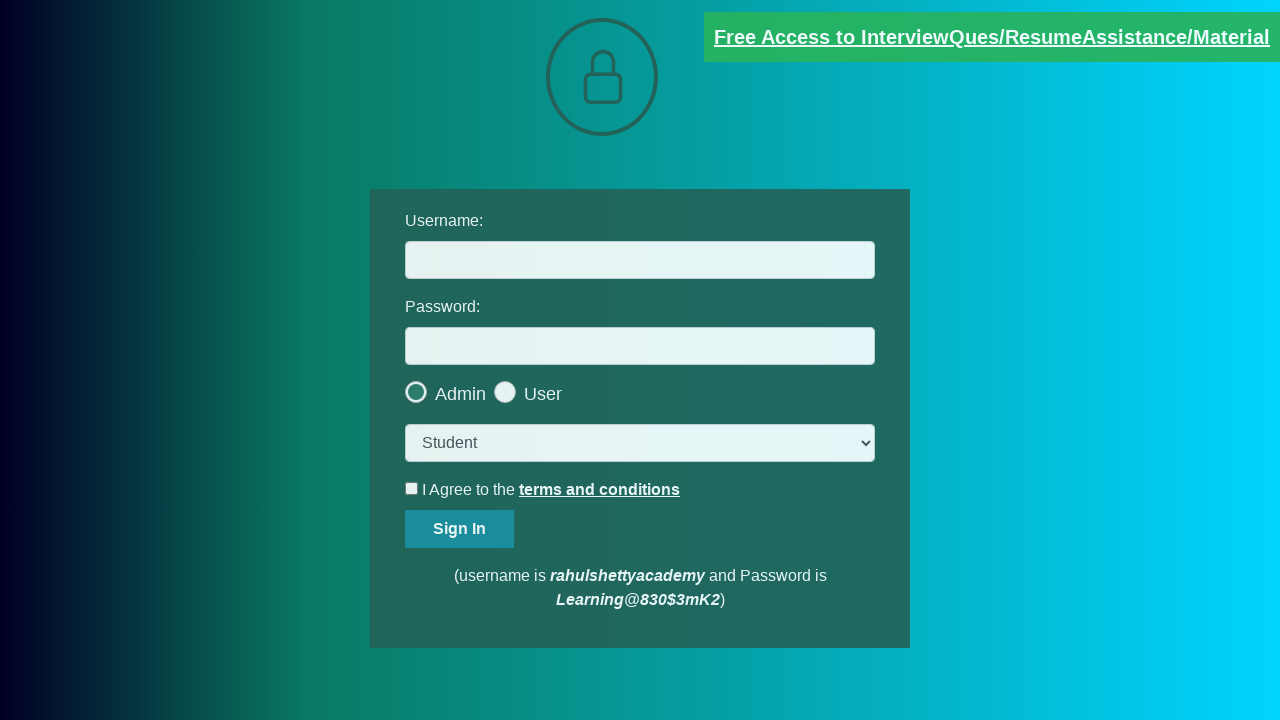